Tests dropdown selection by selecting options using their value attribute, alternating between Option 1 and Option 2

Starting URL: https://testcenter.techproeducation.com/index.php?page=dropdown

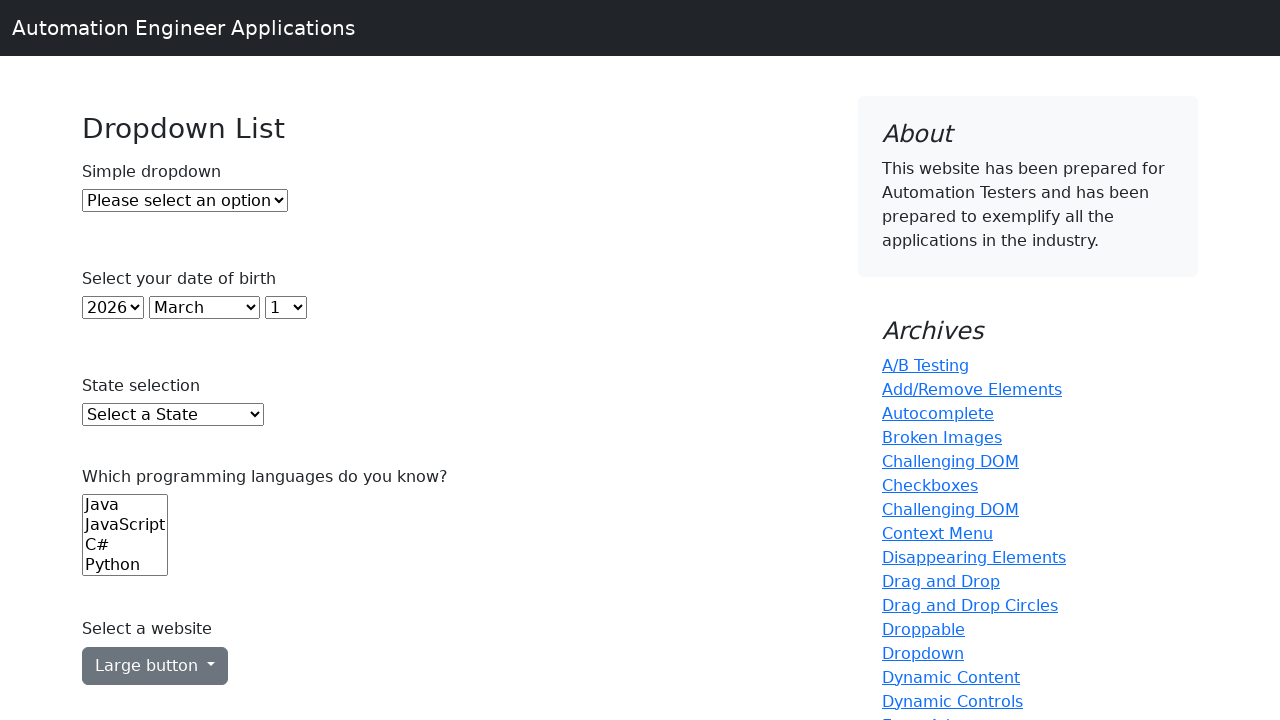

Selected Option 1 by value attribute on #dropdown
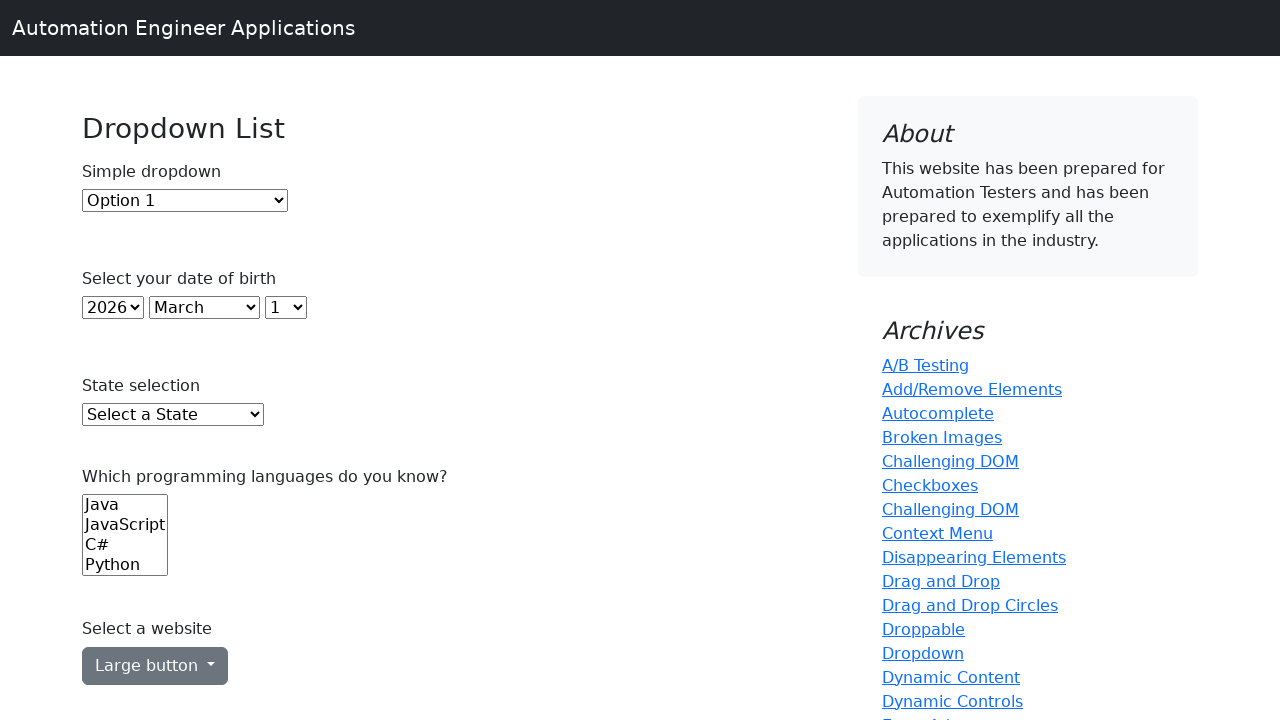

Selected Option 2 by value attribute on #dropdown
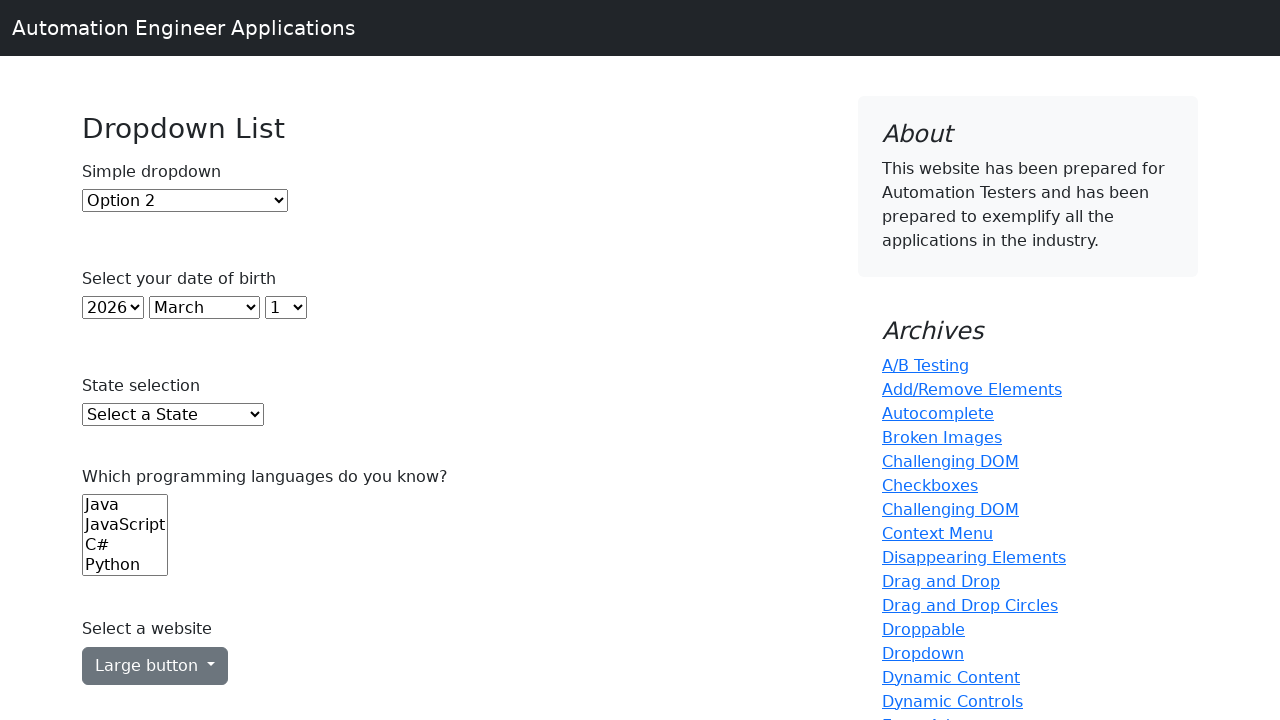

Selected Option 1 by value attribute again on #dropdown
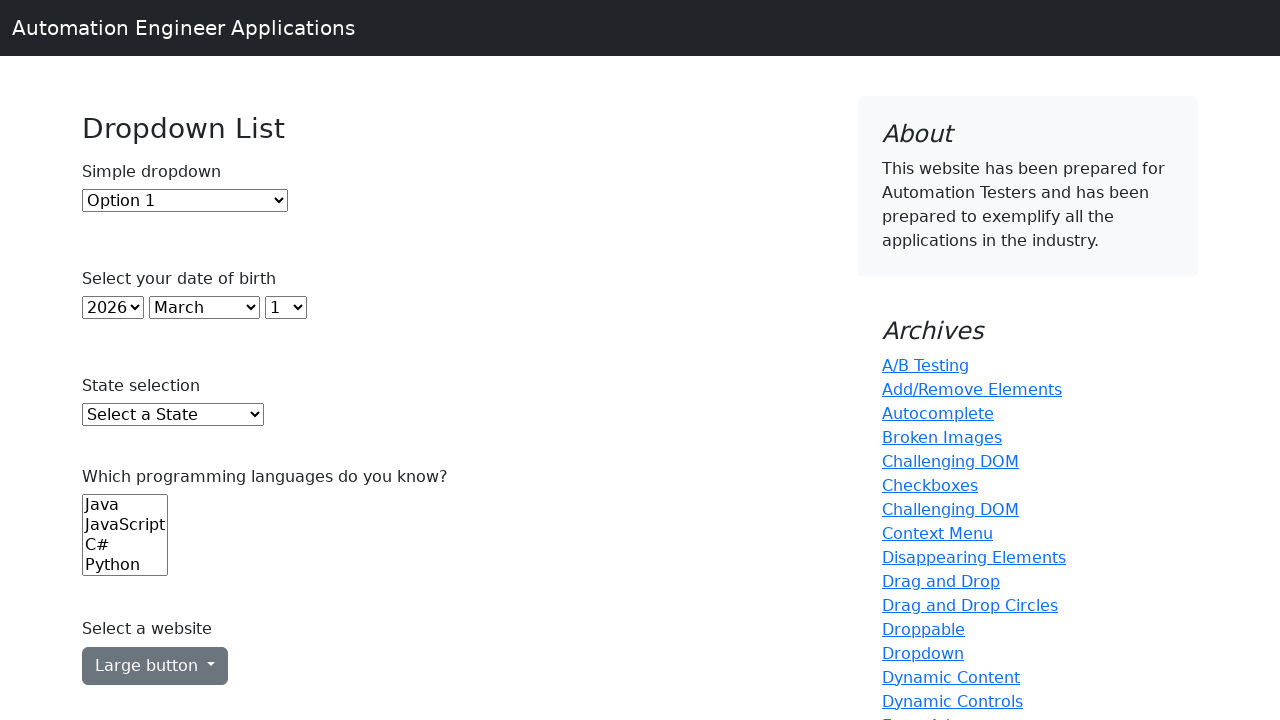

Selected Option 2 by value attribute again on #dropdown
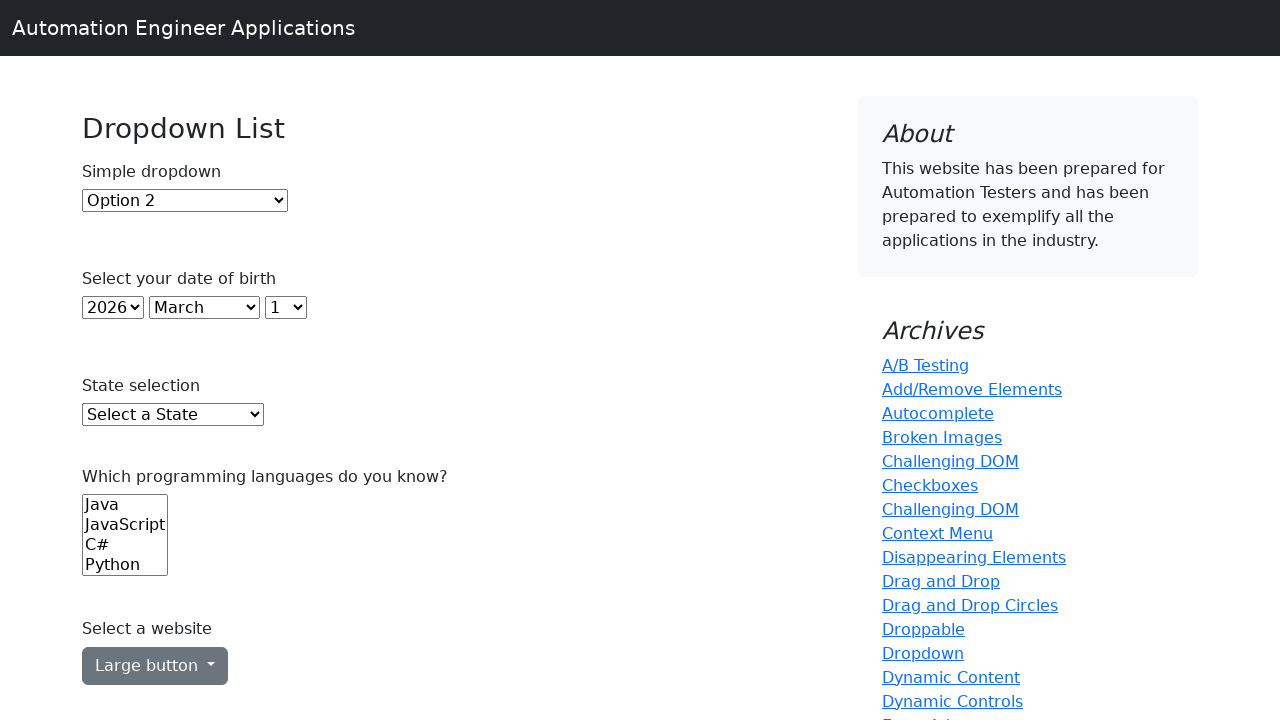

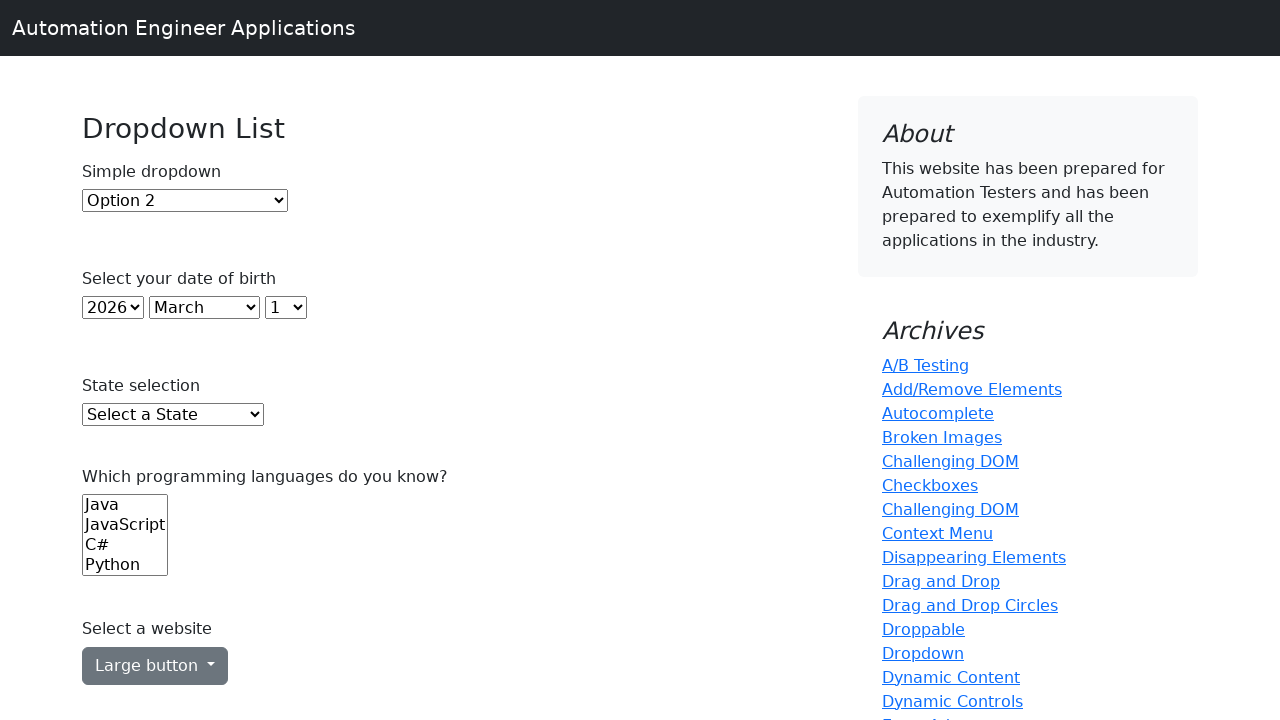